Clicks on the Forum Login link from the OSA Consulting Tech homepage navigation

Starting URL: http://www.osaconsultingtech.com/

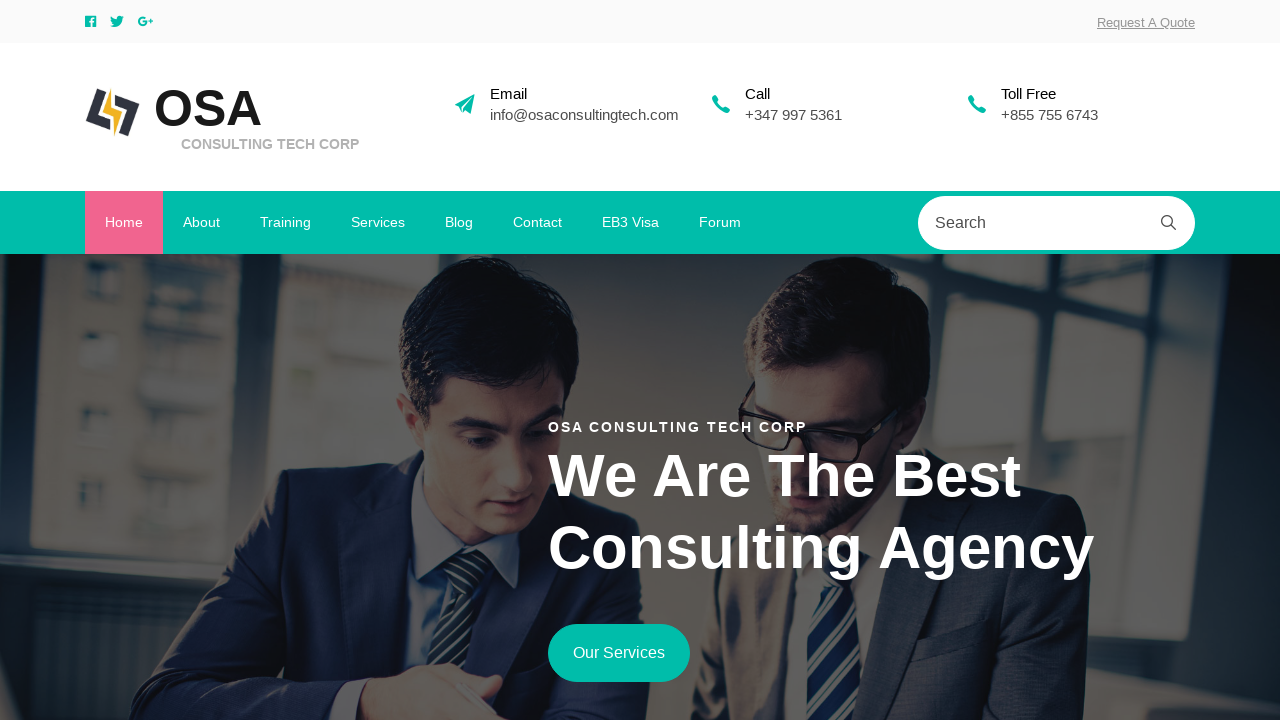

Navigated to OSA Consulting Tech homepage
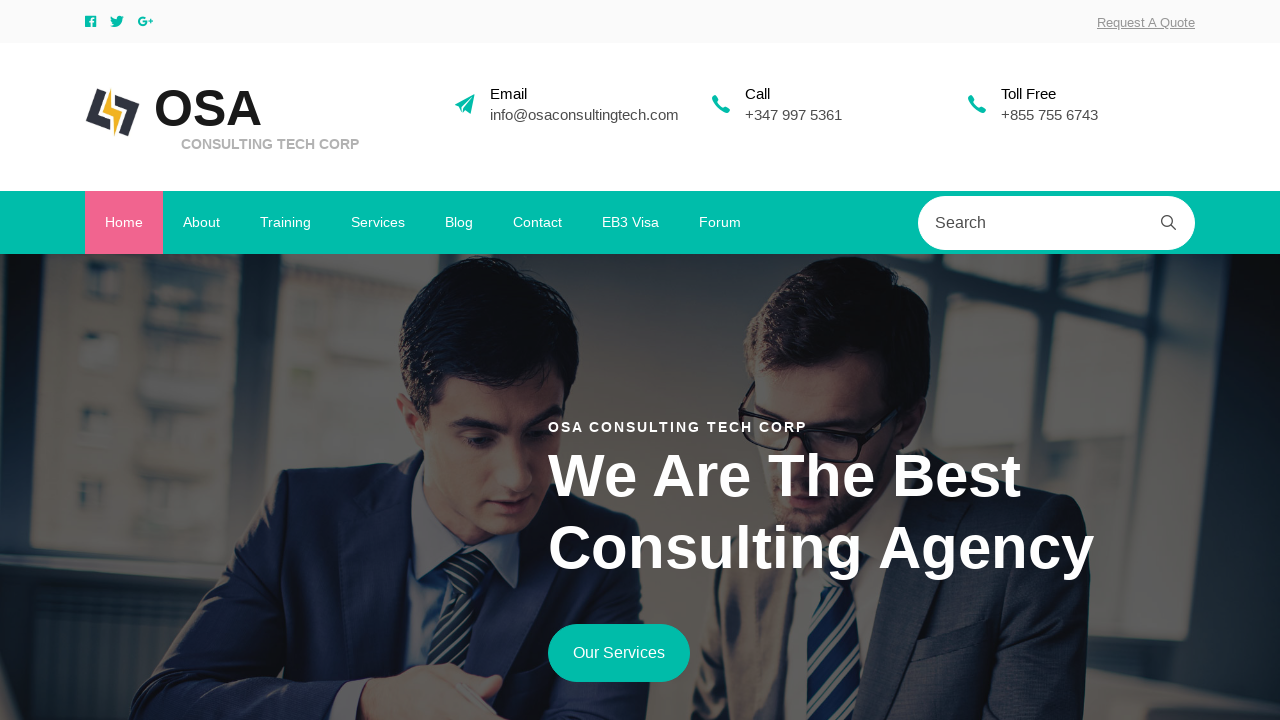

Clicked on Forum Login link in navigation at (720, 223) on xpath=//a[contains(@href, 'forum') or contains(text(), 'Forum') or contains(text
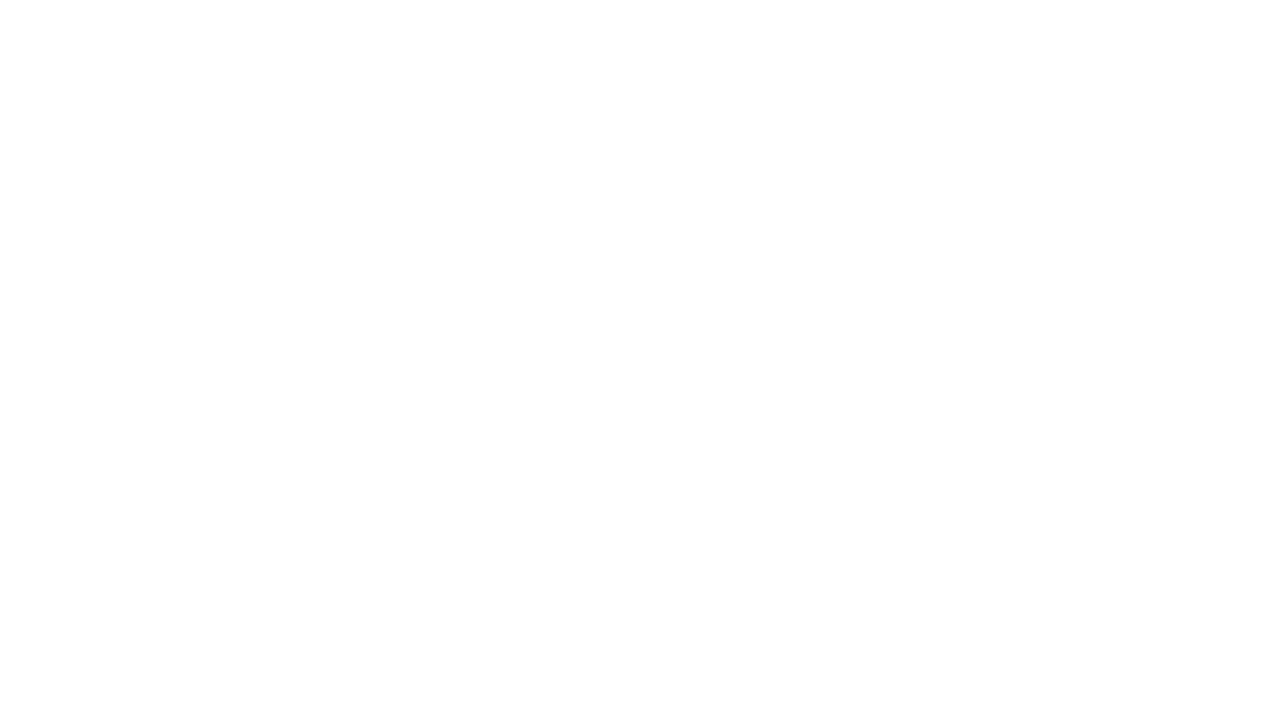

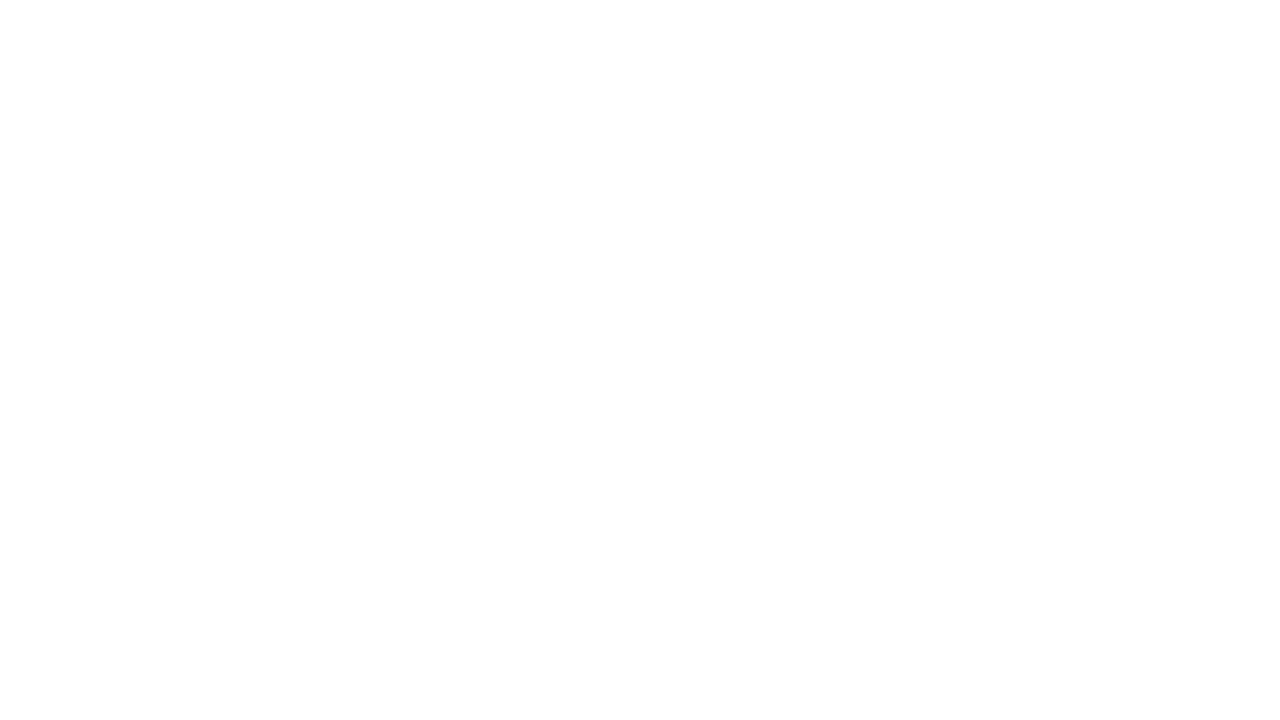